Tests a basic web form by entering text into a text box and clicking the submit button, then verifying the success message is displayed

Starting URL: https://www.selenium.dev/selenium/web/web-form.html

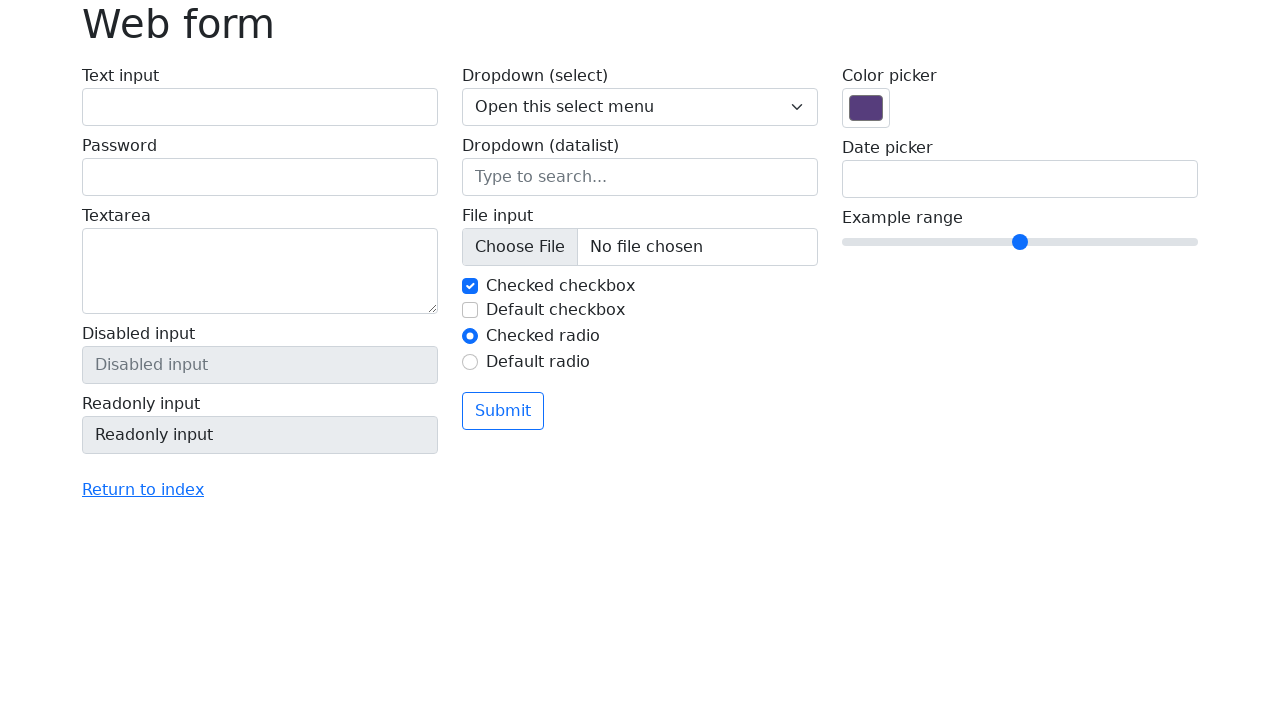

Verified page title is 'Web form'
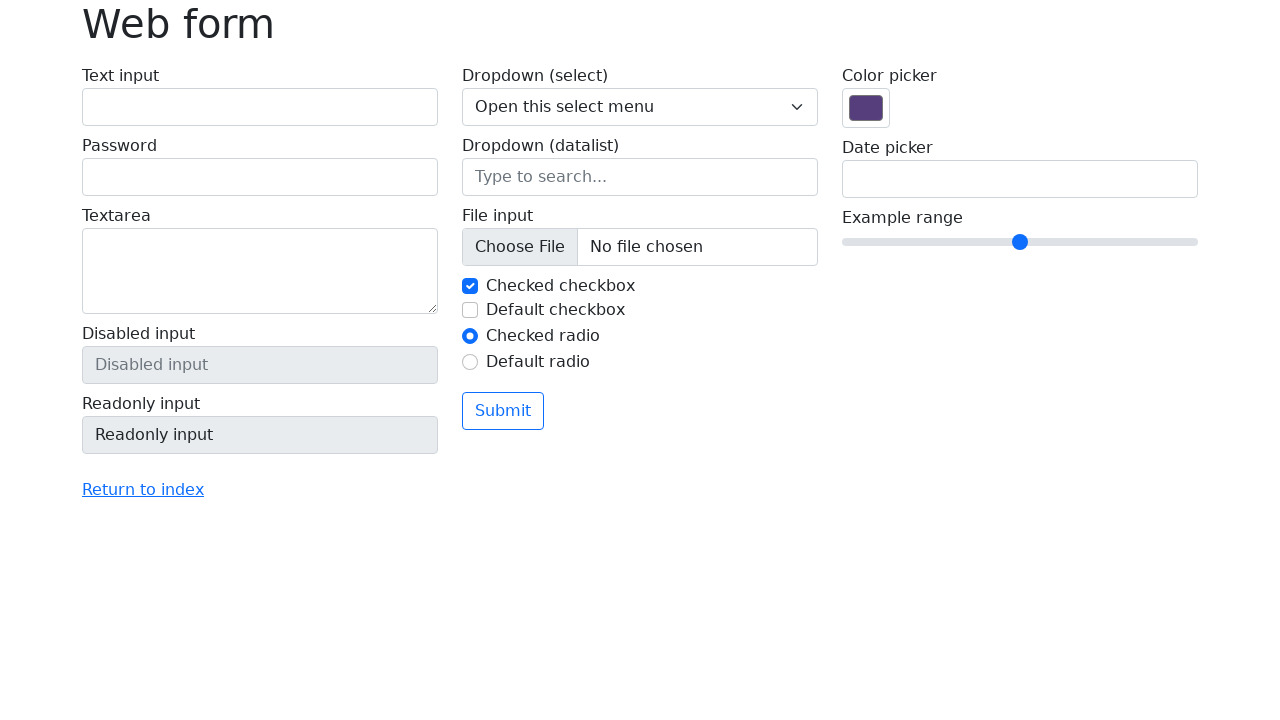

Filled text field with 'Selenium' on input[name='my-text']
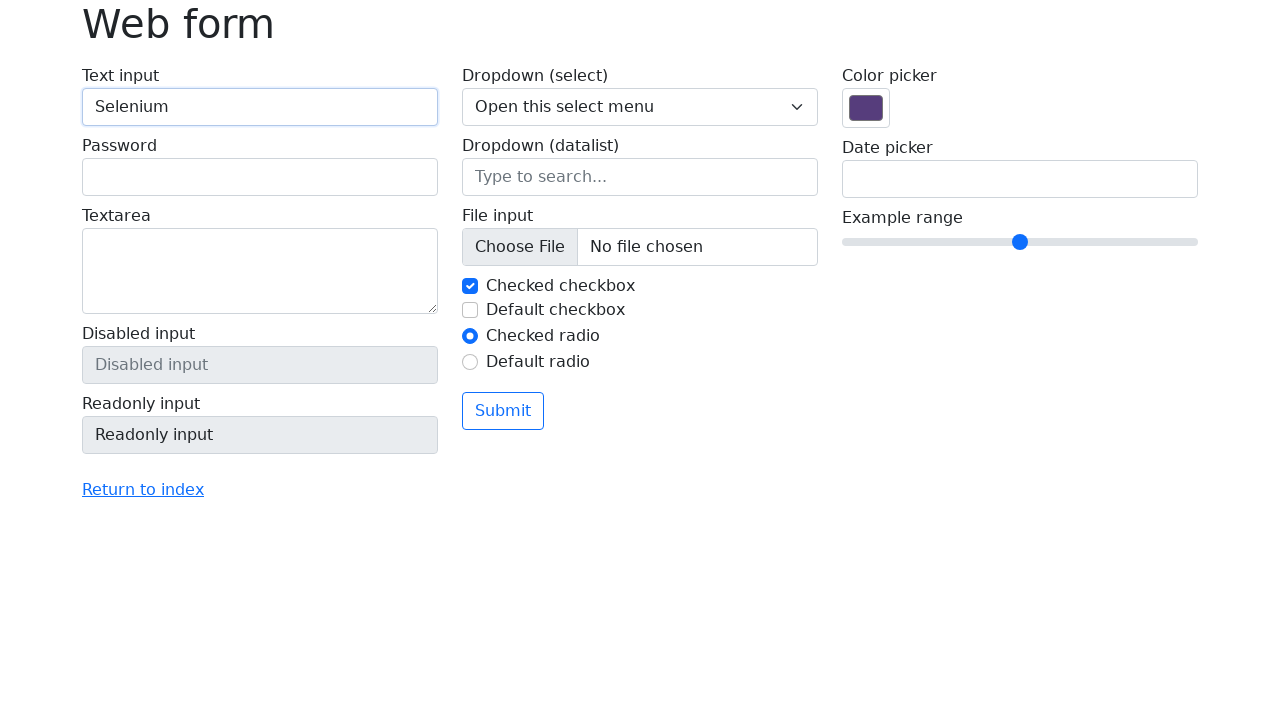

Clicked the submit button at (503, 411) on button
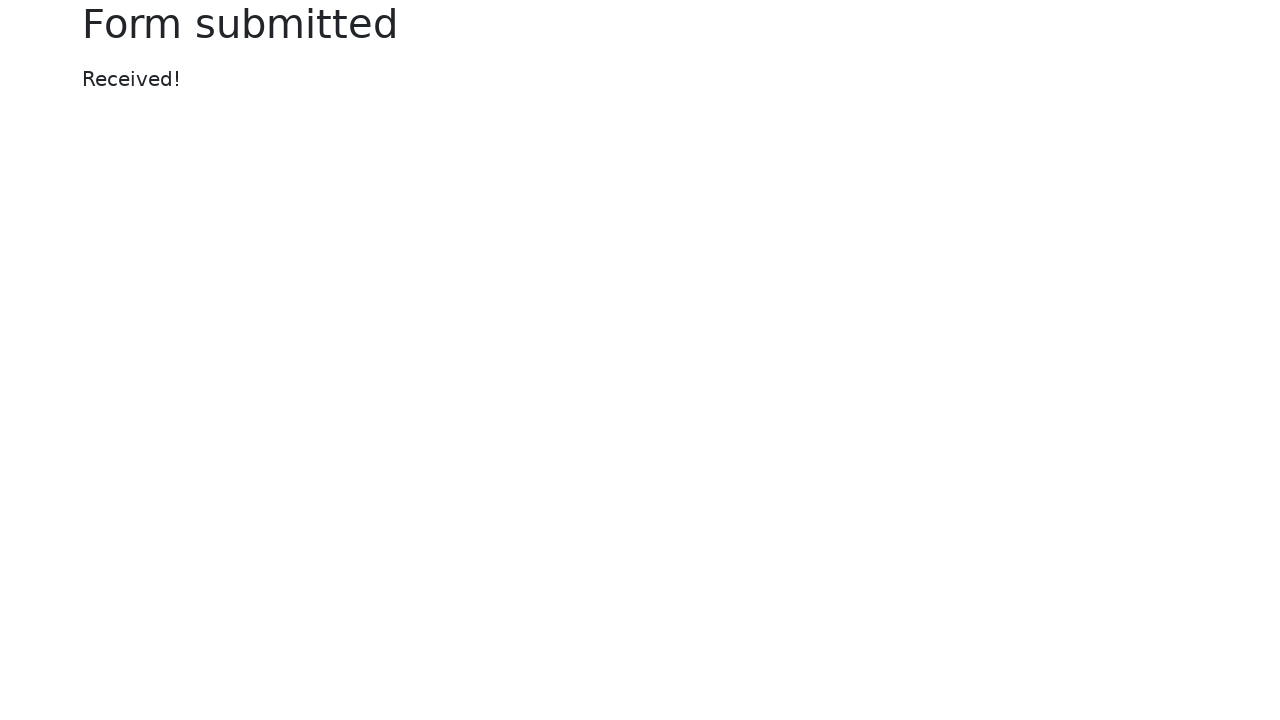

Success message element loaded
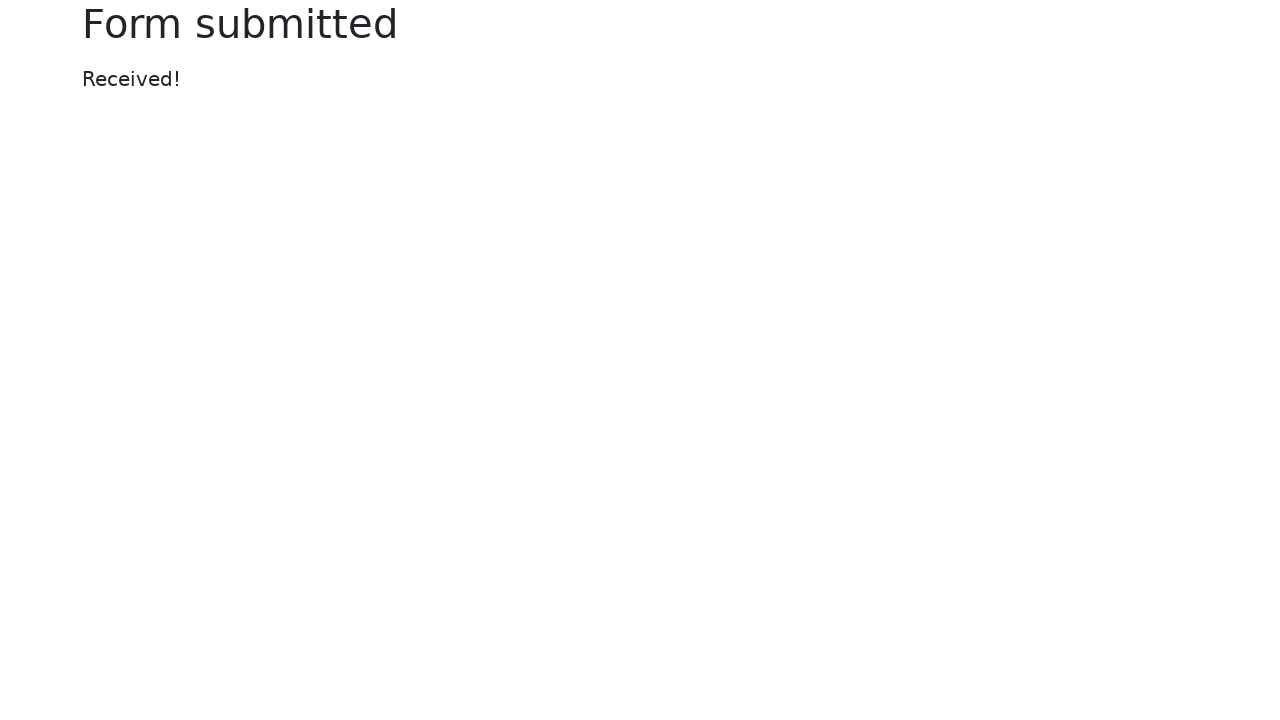

Verified success message displays 'Received!'
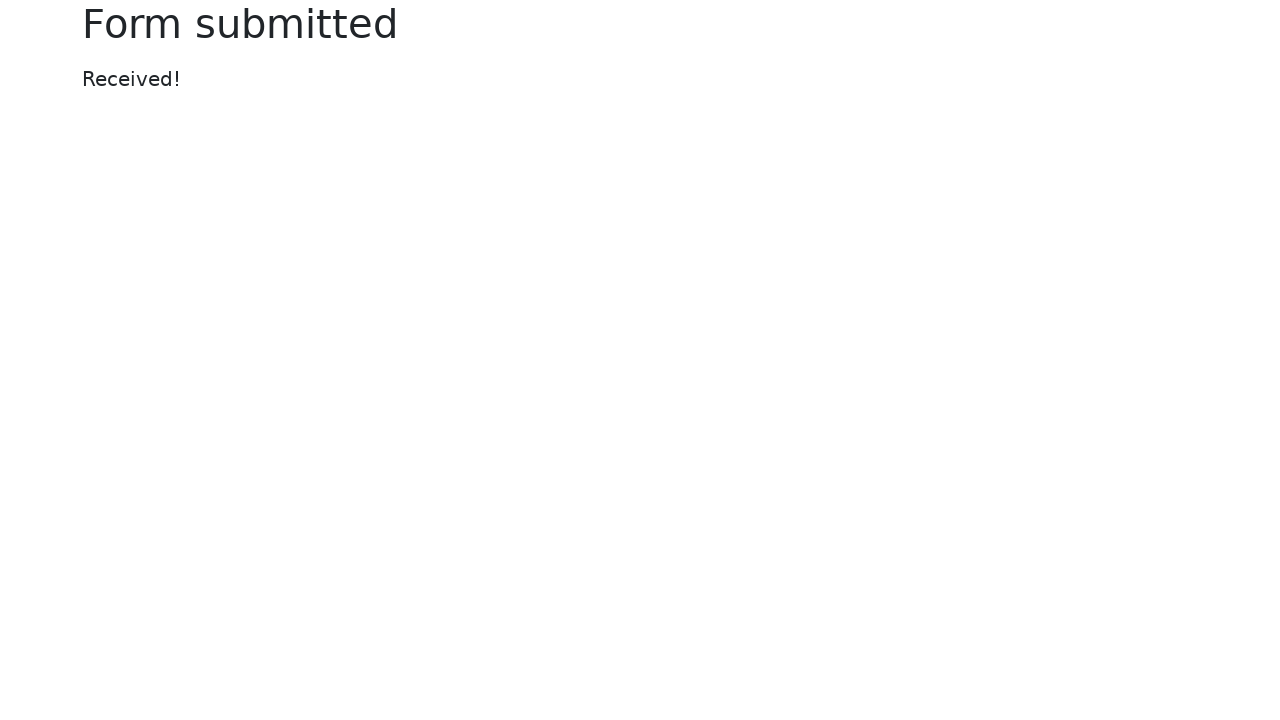

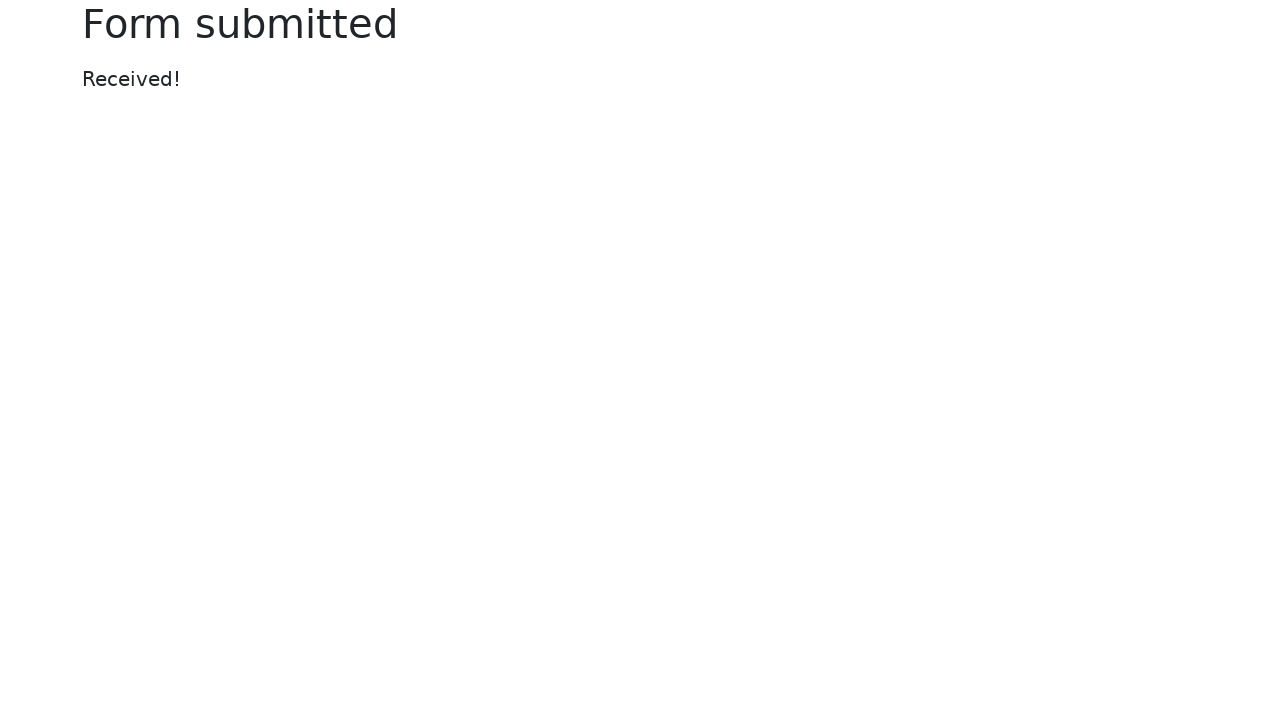